Tests a form submission flow by clicking a mathematically-calculated link text, then filling out a multi-field form with personal information (first name, last name, city, country) and submitting it.

Starting URL: http://suninjuly.github.io/find_link_text

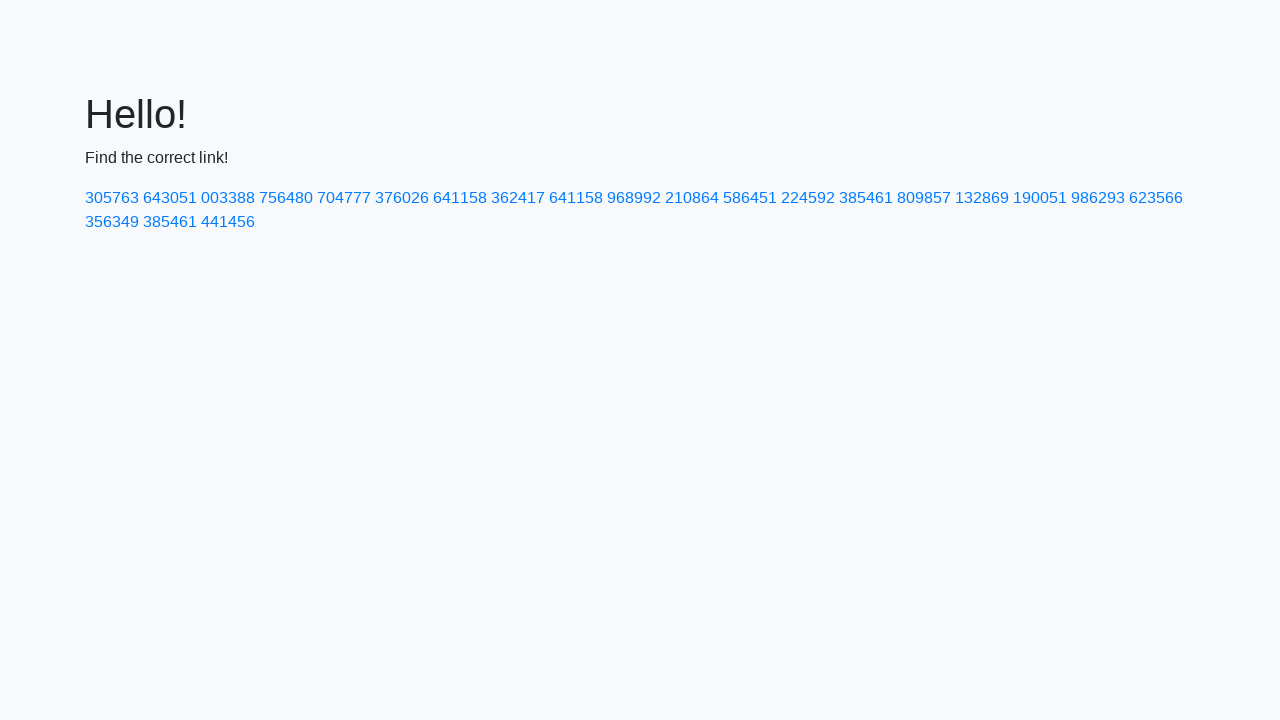

Clicked link with mathematically calculated text value (224591) at (808, 198) on text=224592
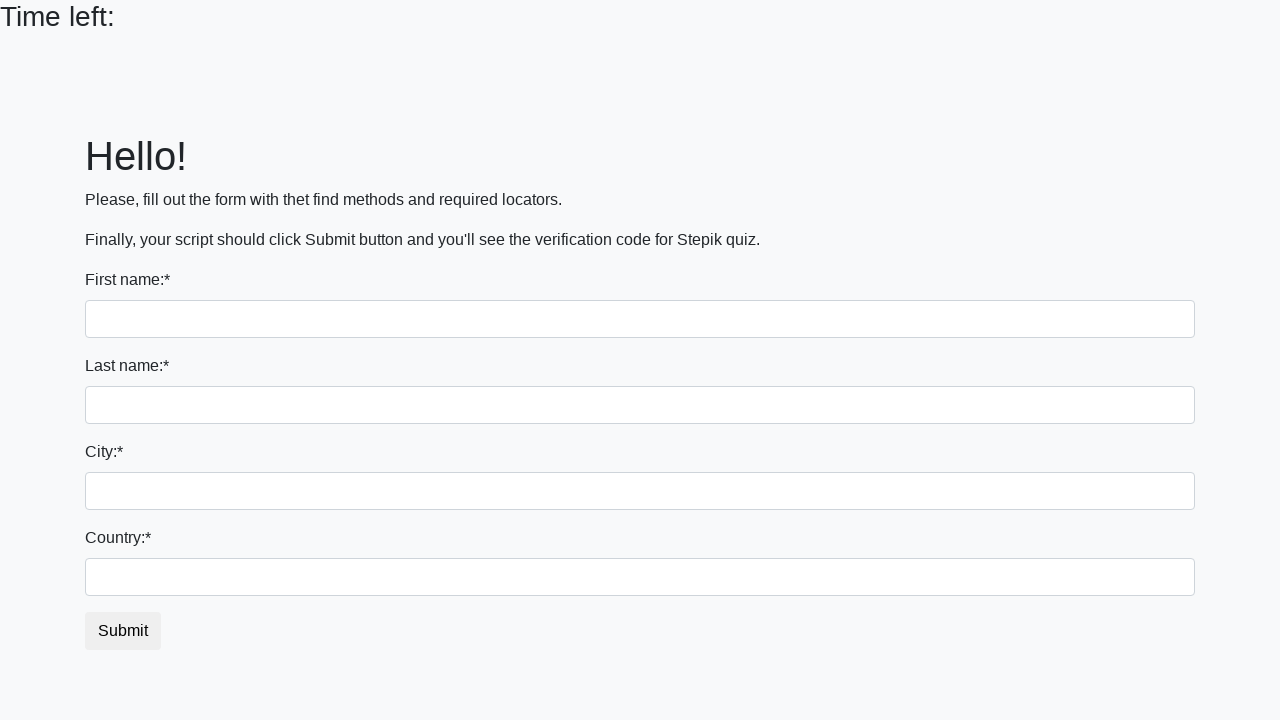

Form page loaded and input fields are present
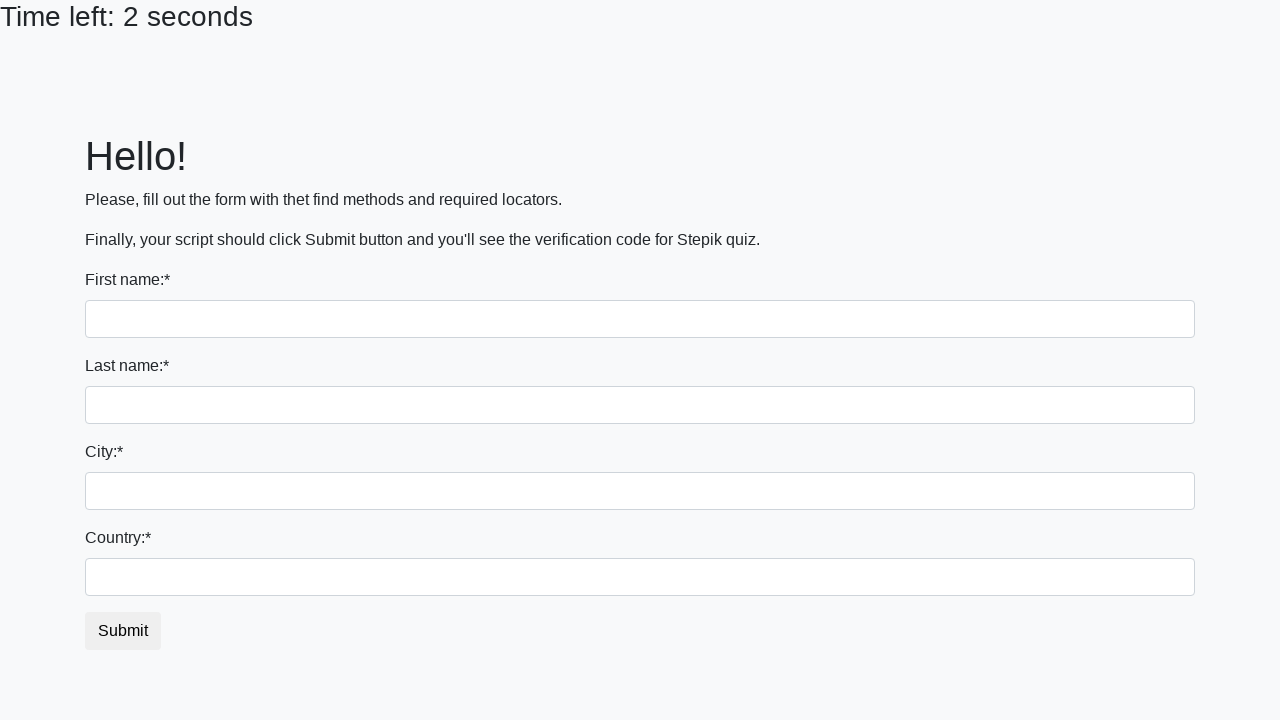

Filled first name field with 'Ivan' on input >> nth=0
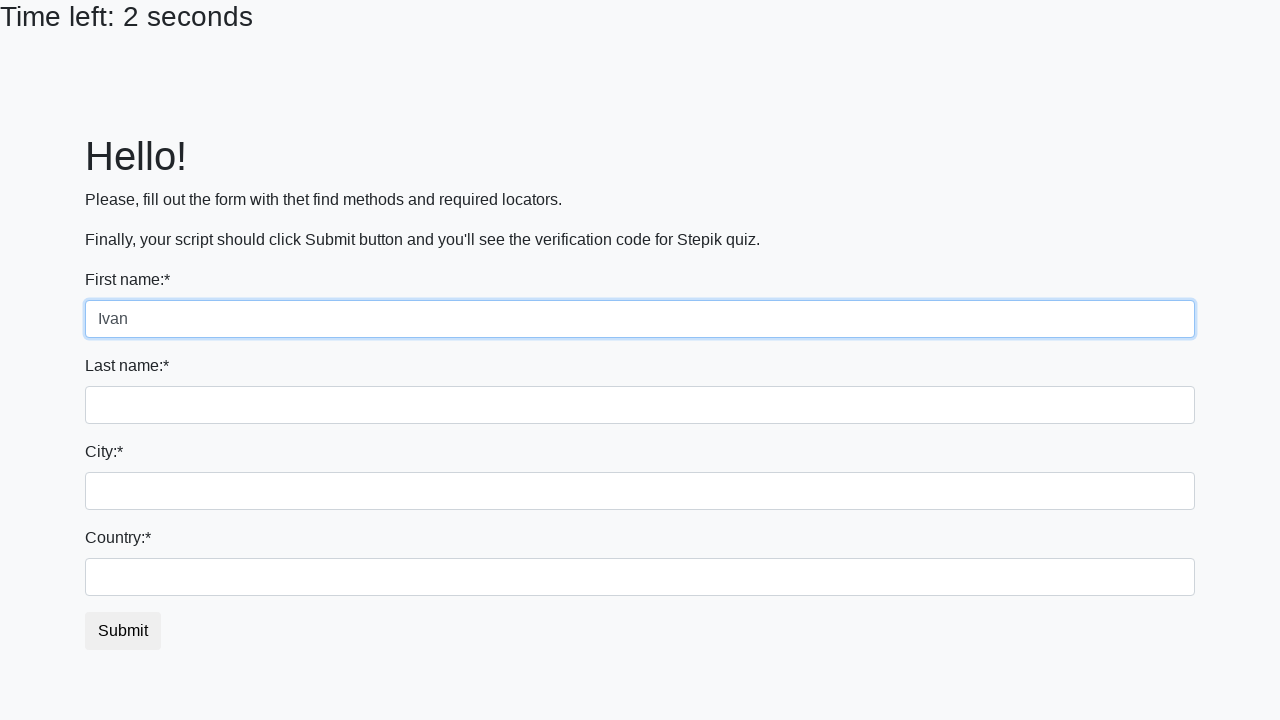

Filled last name field with 'Petrov' on input[name='last_name']
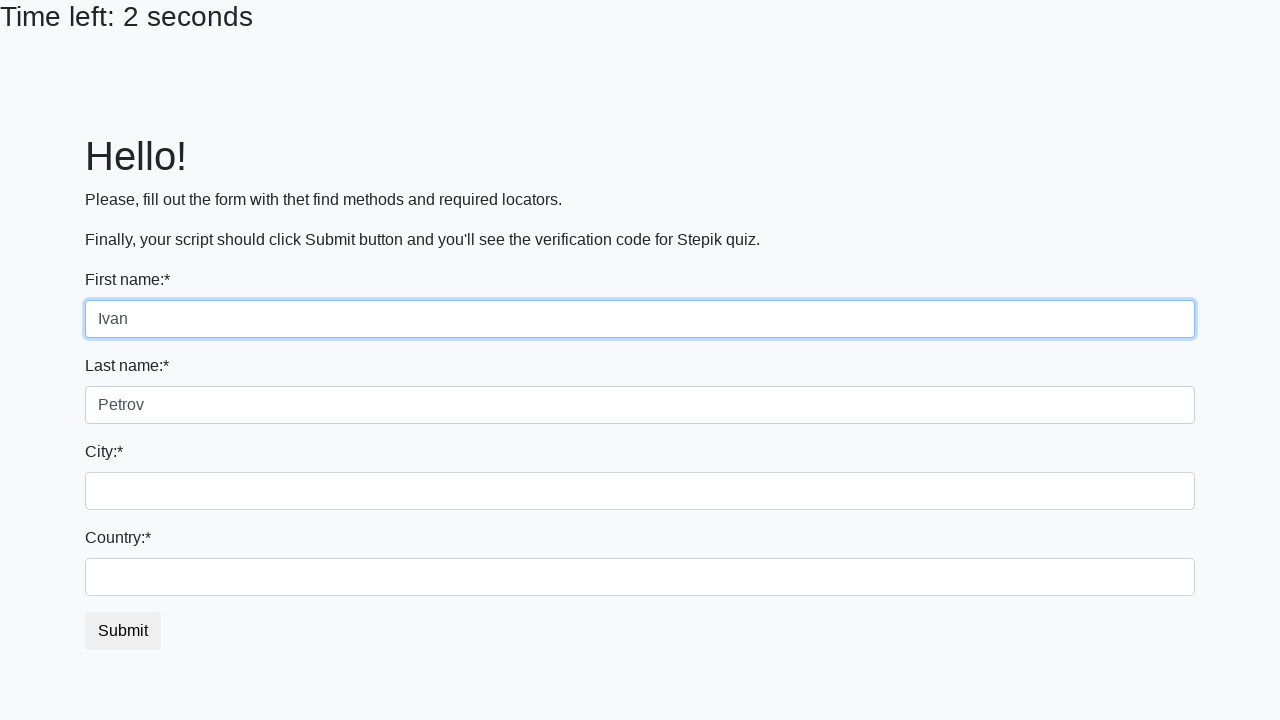

Filled city field with 'Smolensk' on .city
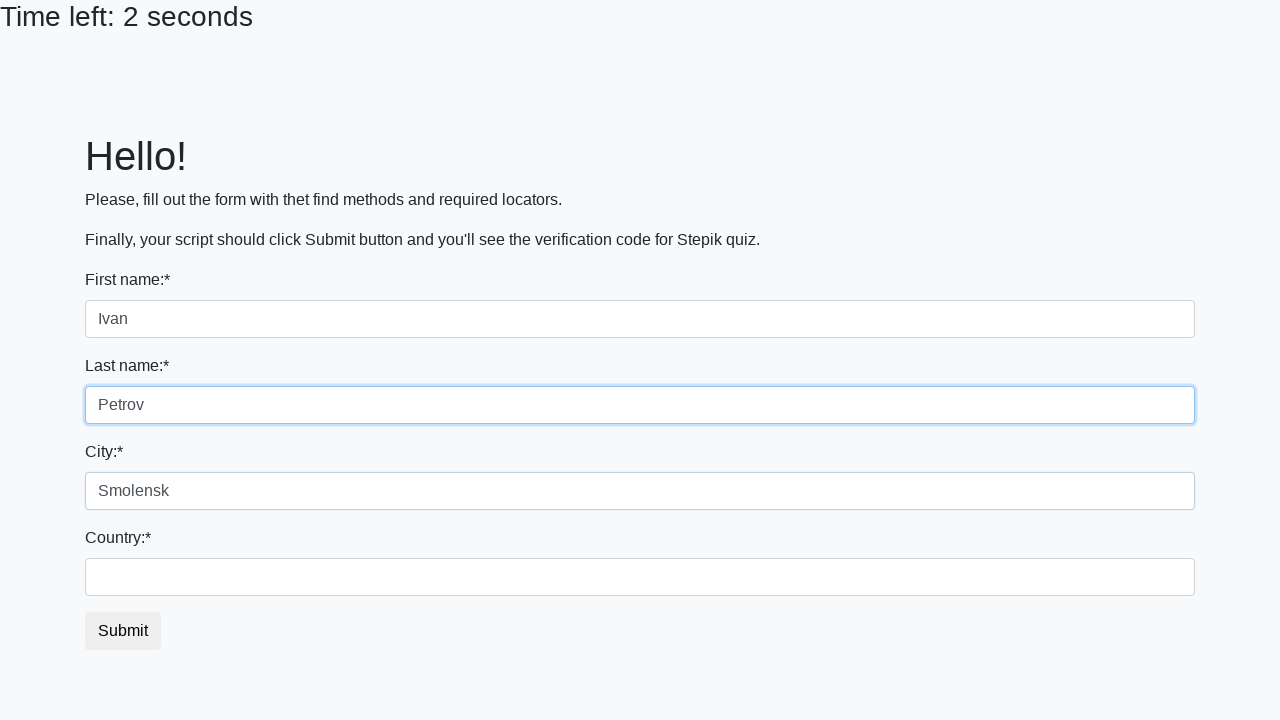

Filled country field with 'Russia' on #country
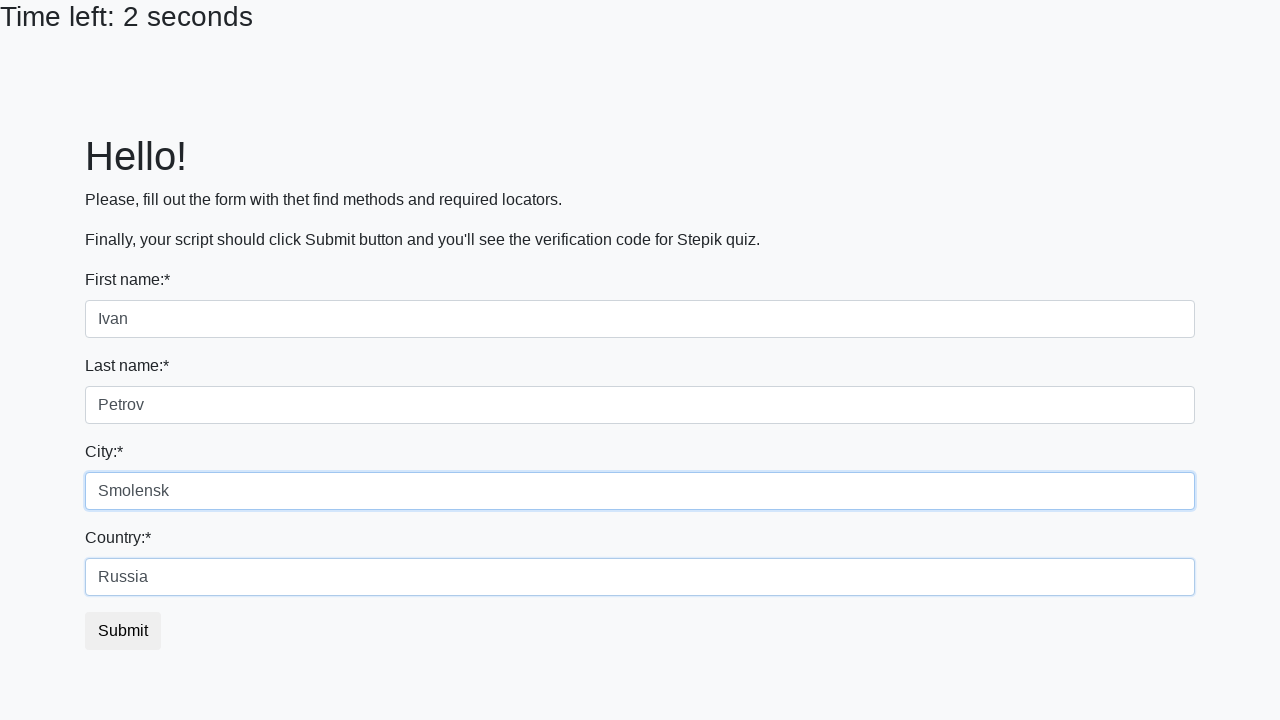

Clicked submit button to complete form submission at (123, 631) on button.btn
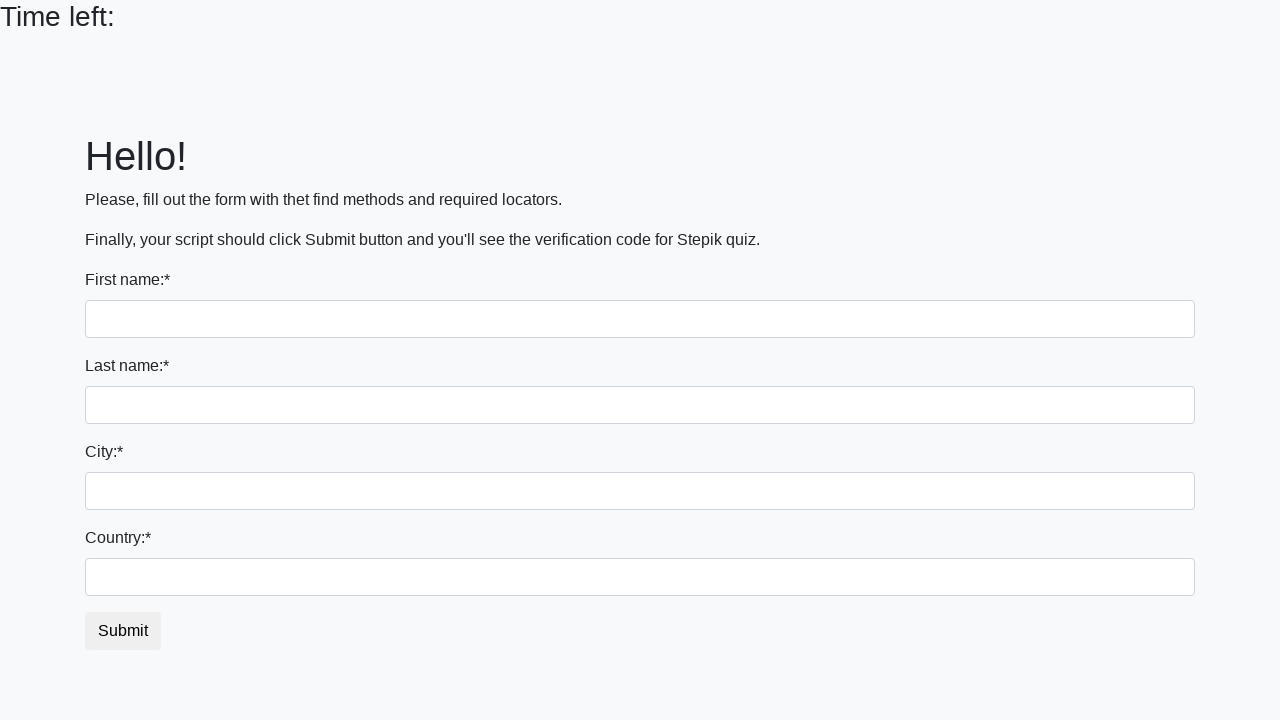

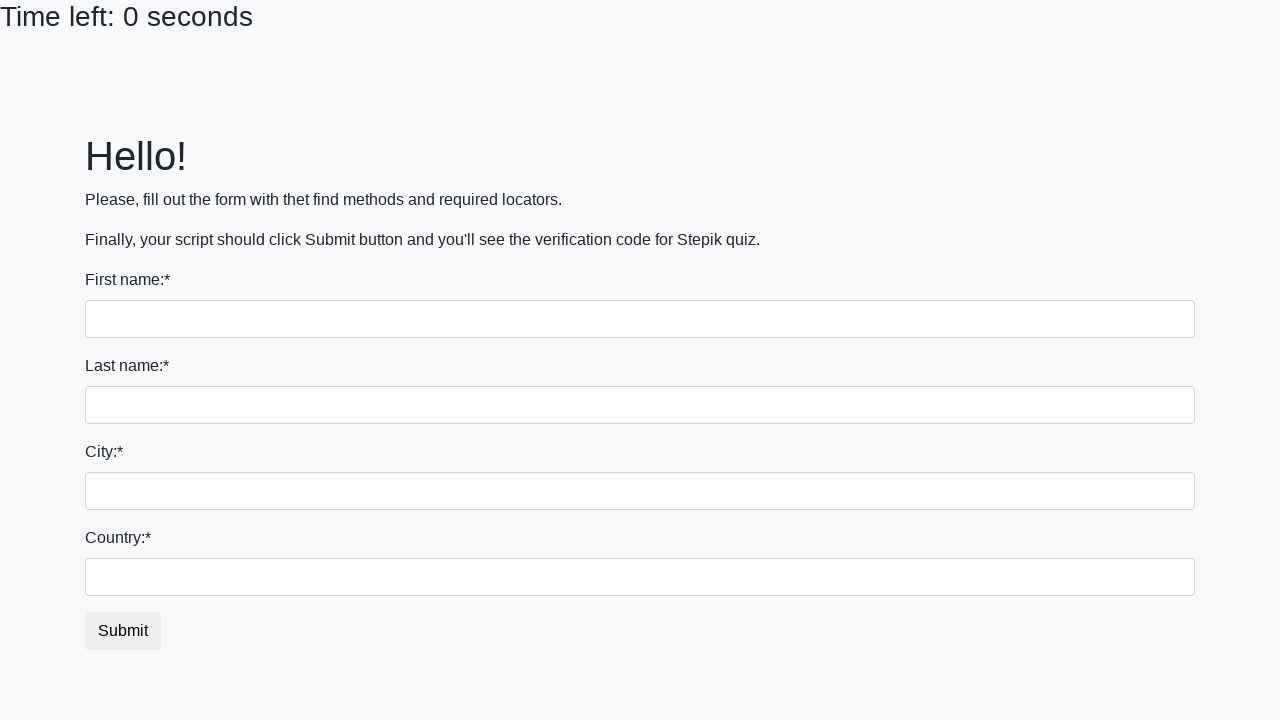